Tests clicking the shopping cart element on a demo store website using XPath selector

Starting URL: http://demostore.supersqa.com/

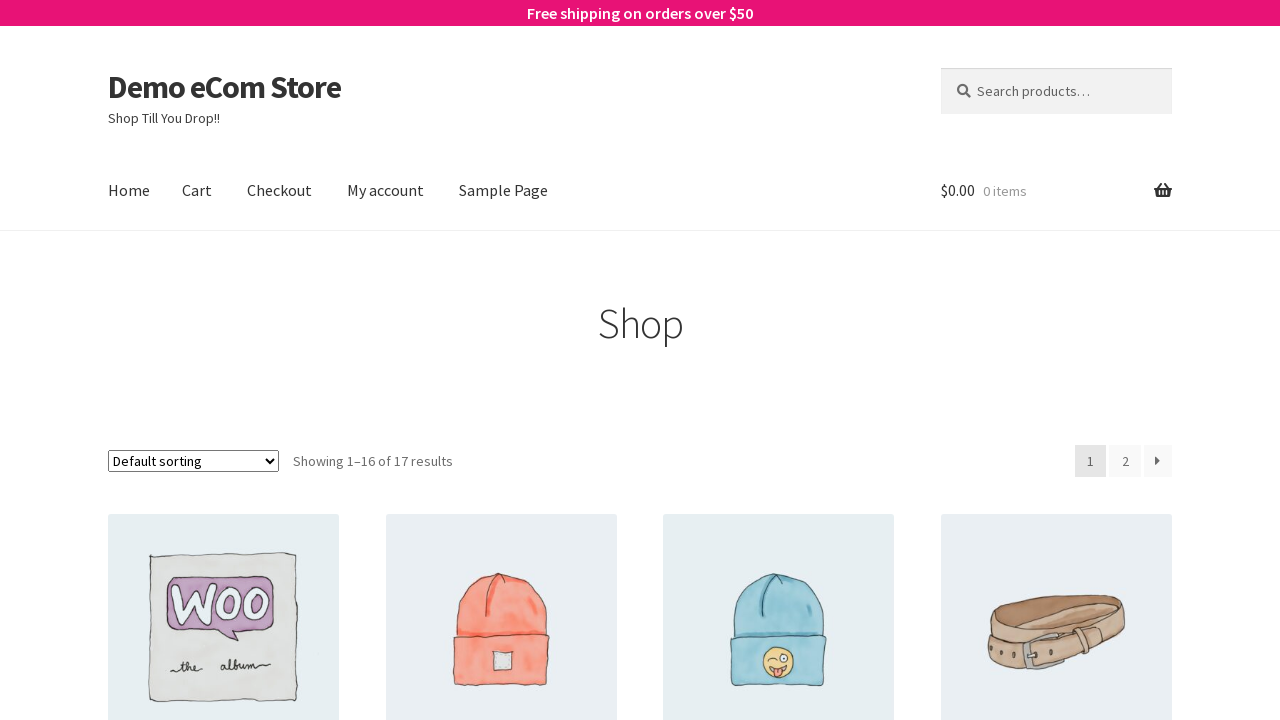

Clicked shopping cart element using XPath selector at (1056, 191) on xpath=//*[@id='site-header-cart']
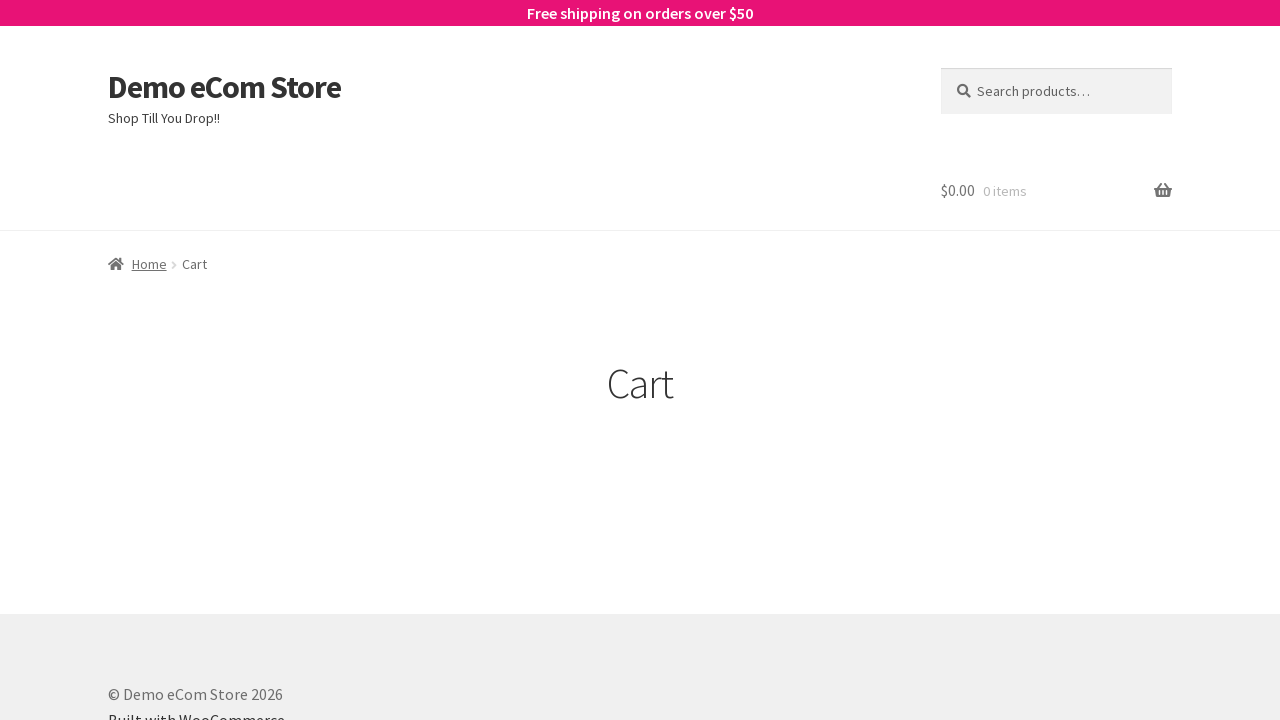

Waited for network to be idle after cart click
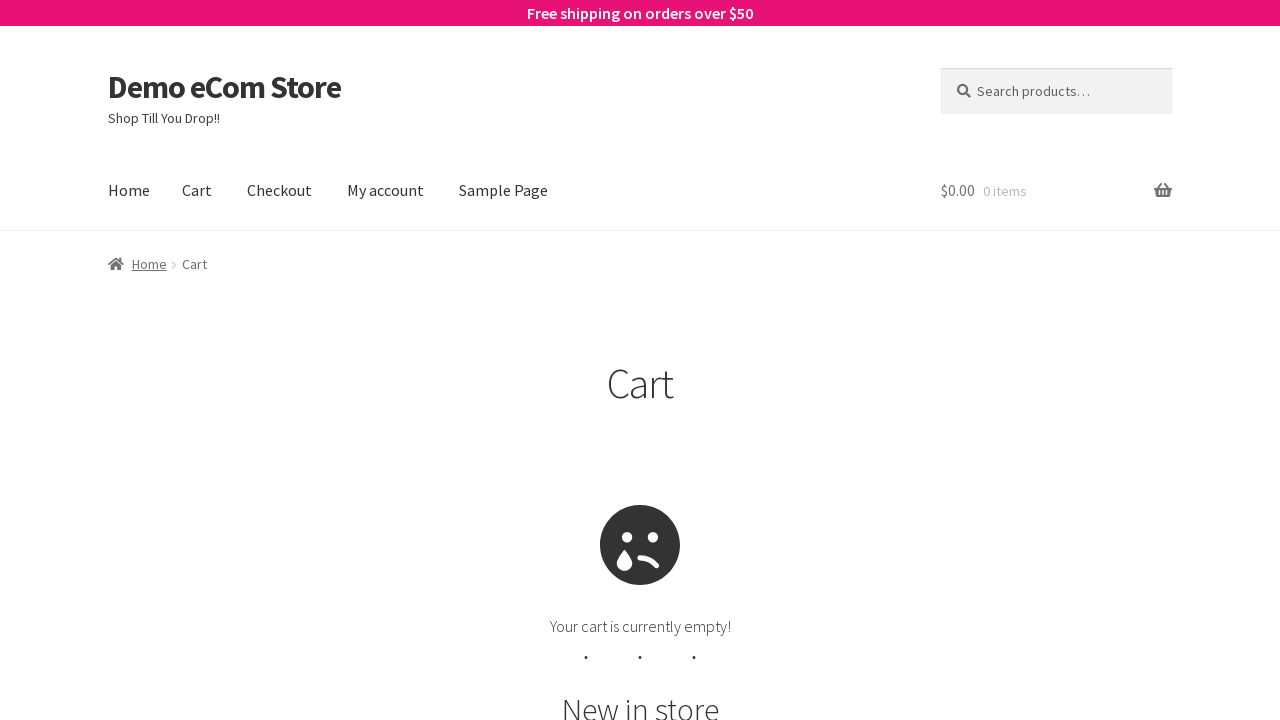

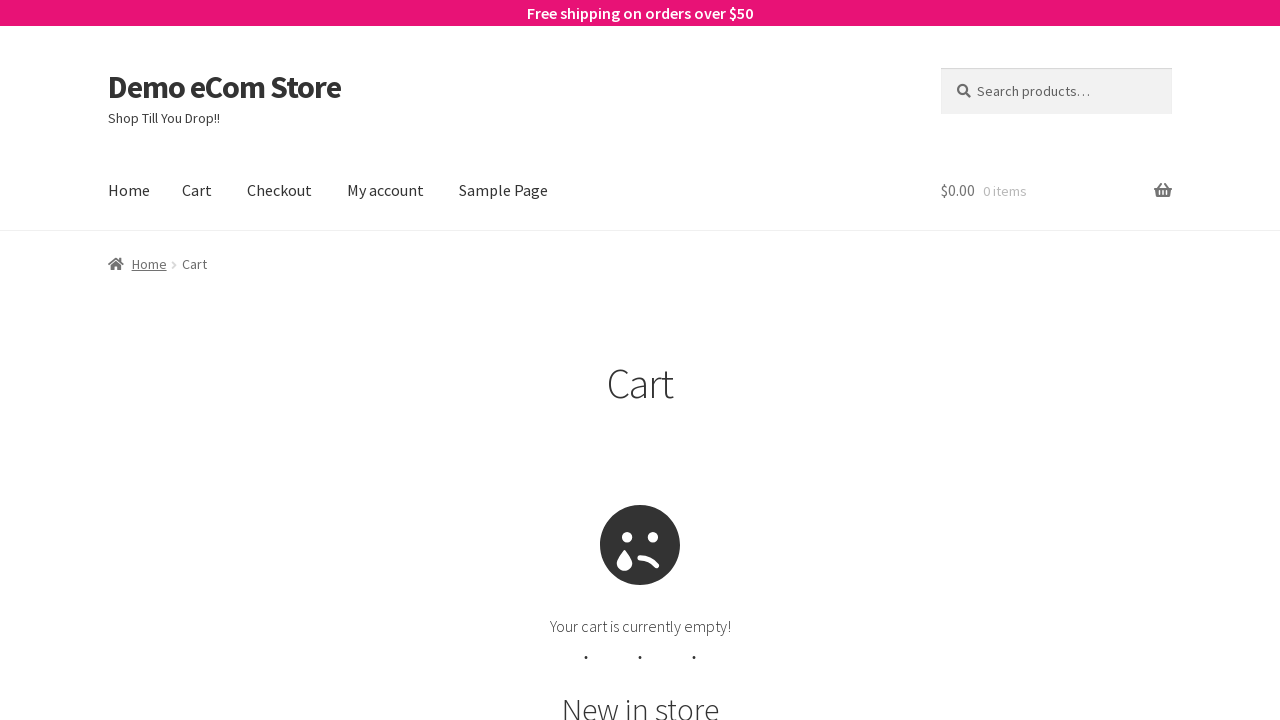